Tests a scrollable table by scrolling to it, scrolling within the table container, extracting values from the 4th column of all rows, calculating their sum, and verifying it matches the displayed total amount.

Starting URL: https://rahulshettyacademy.com/AutomationPractice/

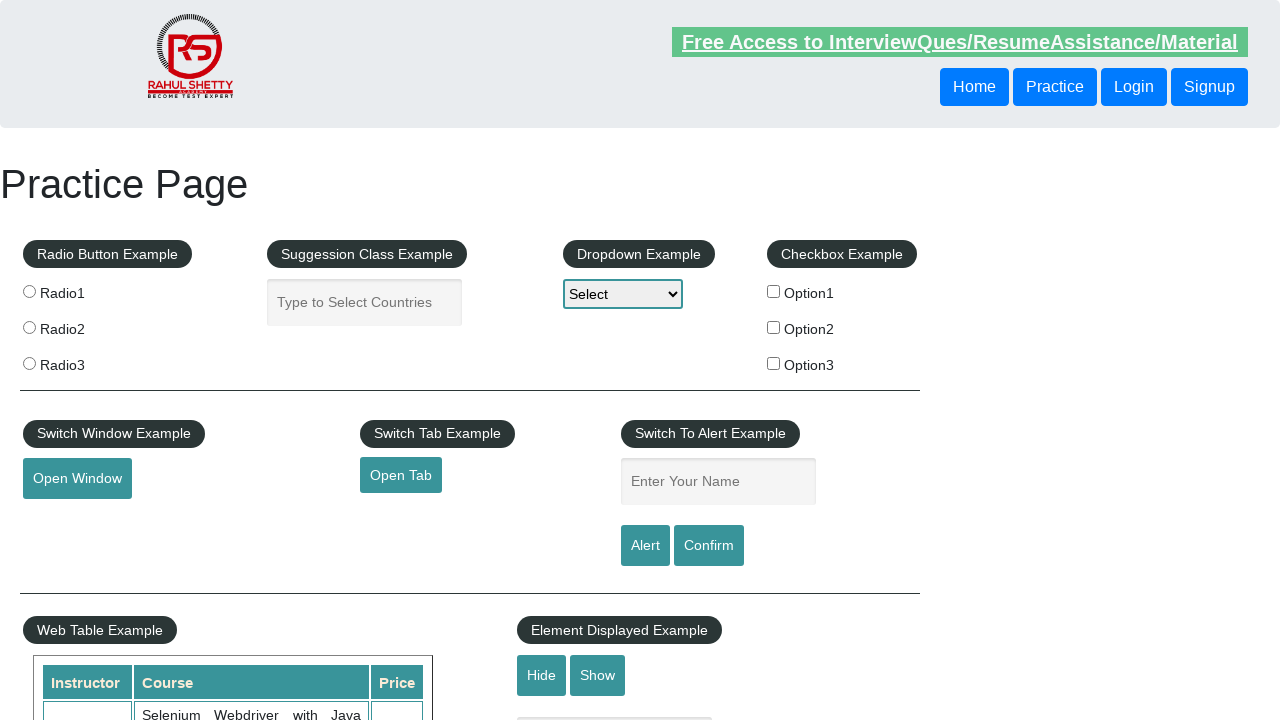

Scrolled down 500px to bring table into view
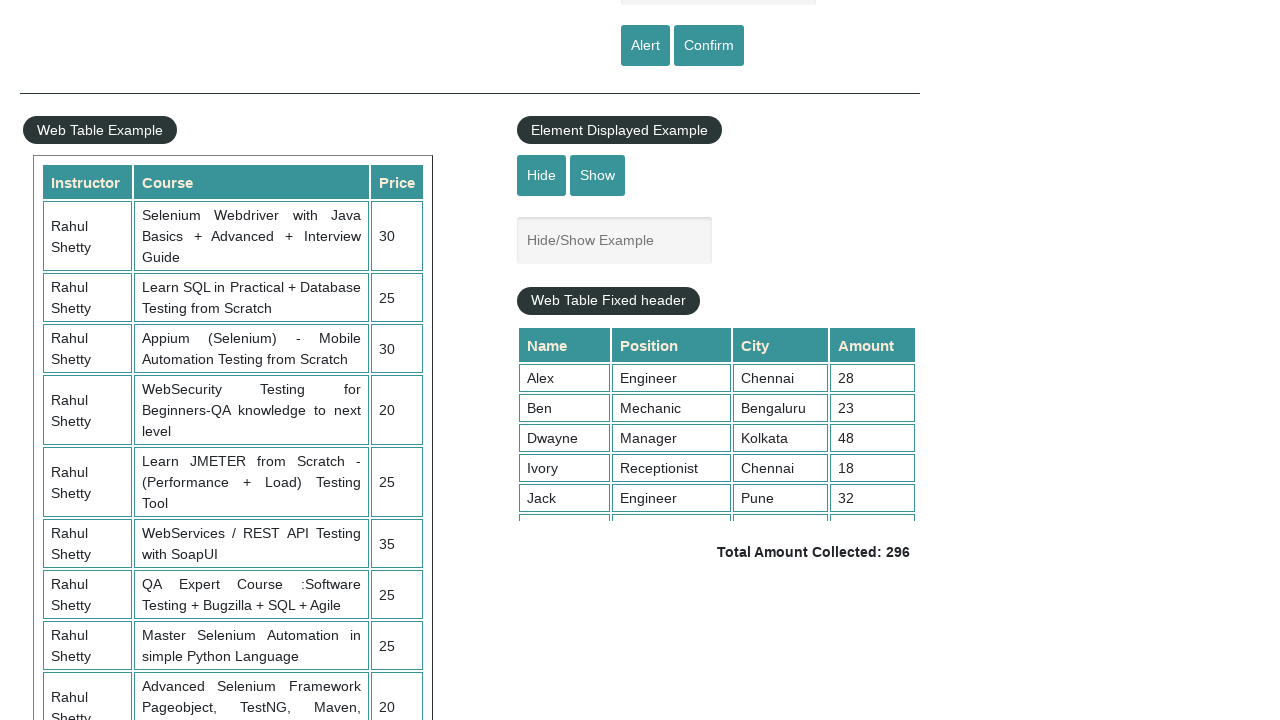

Waited for page to settle
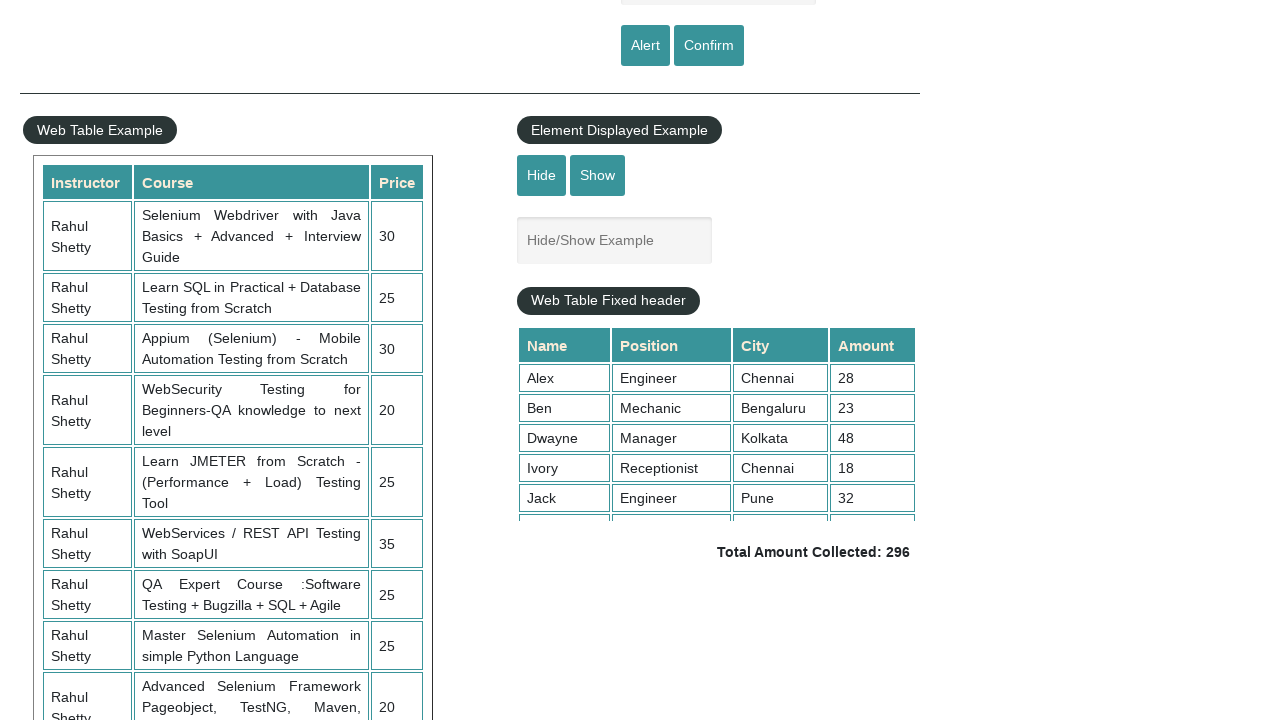

Scrolled within table container to load all rows
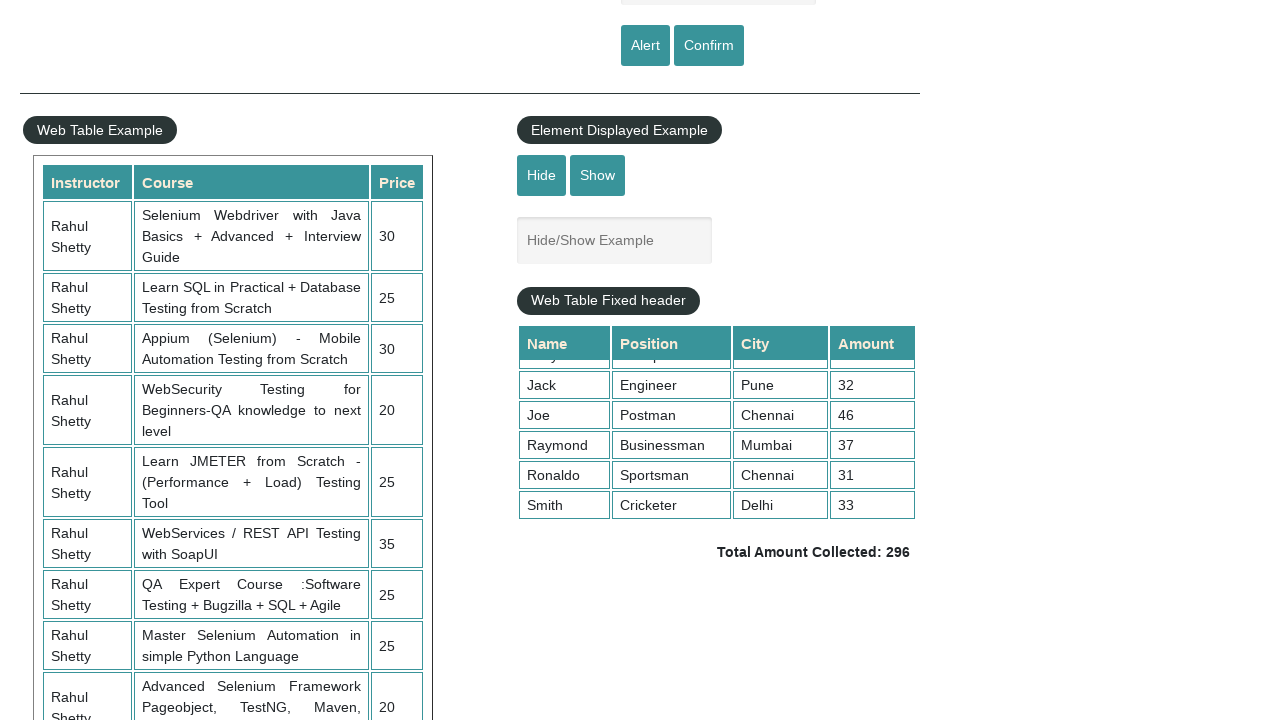

Waited for table scroll to complete
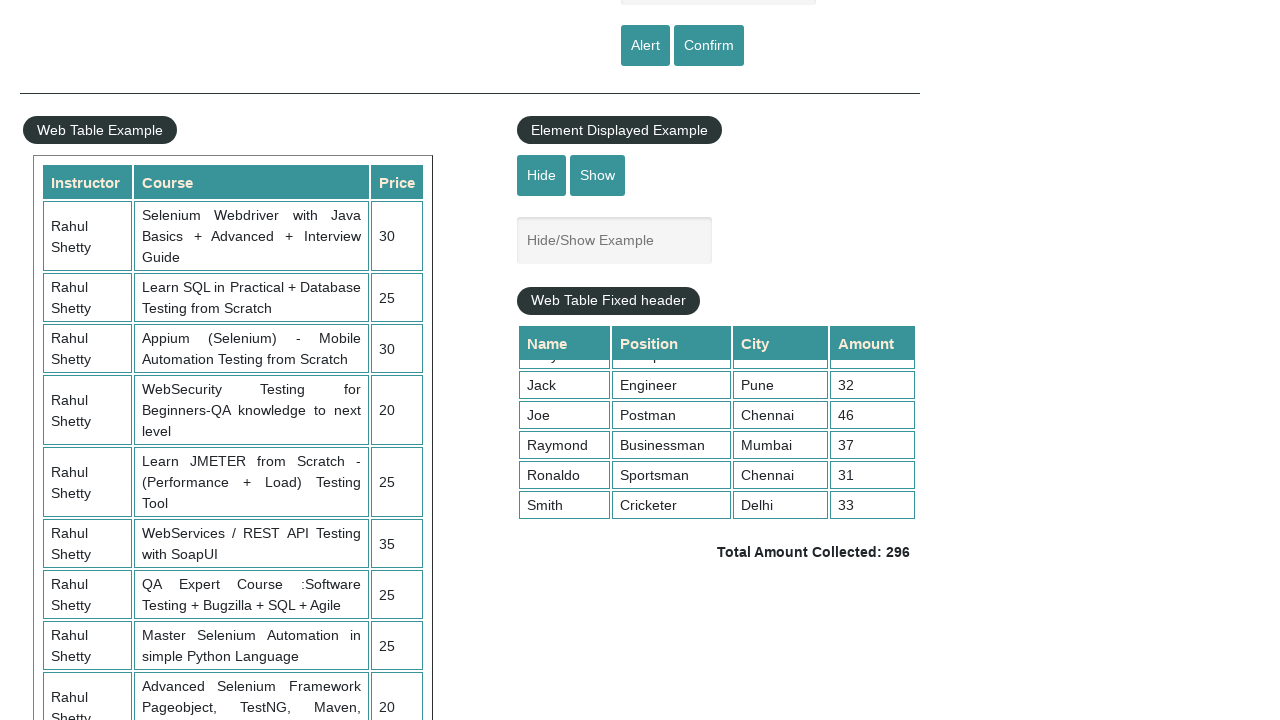

Retrieved all values from the 4th column of the table
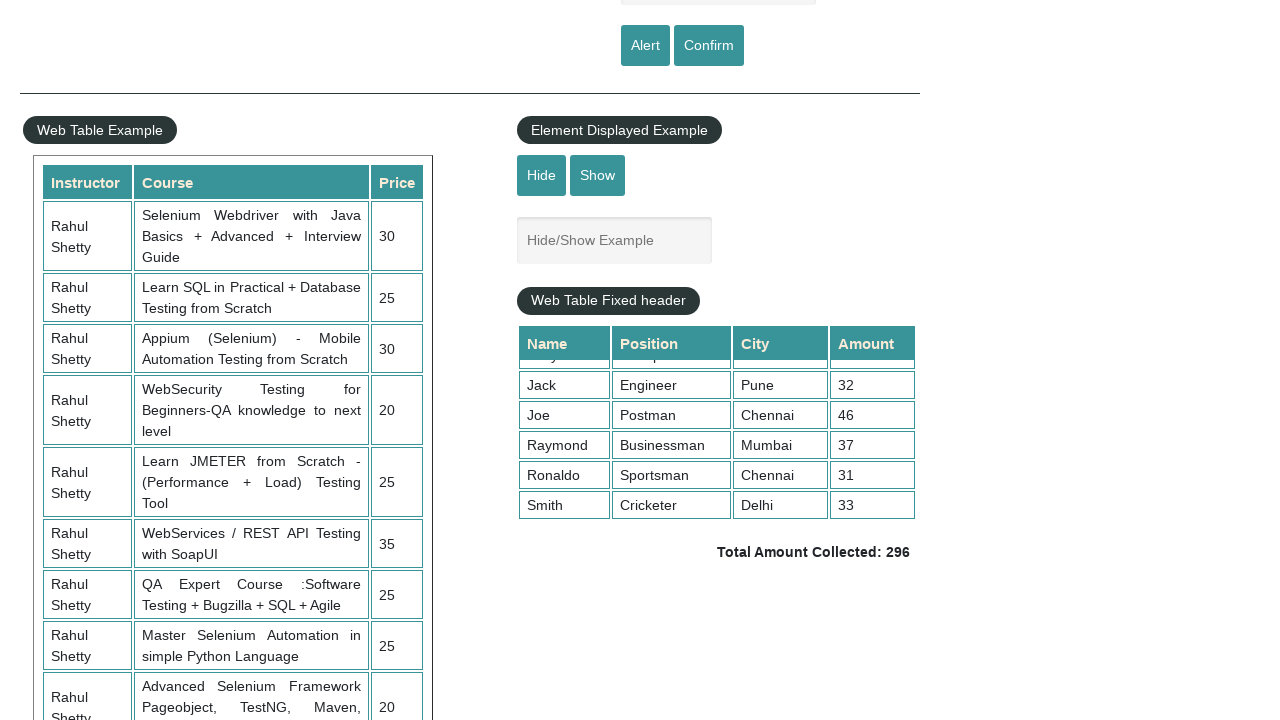

Calculated sum of 4th column values: 296
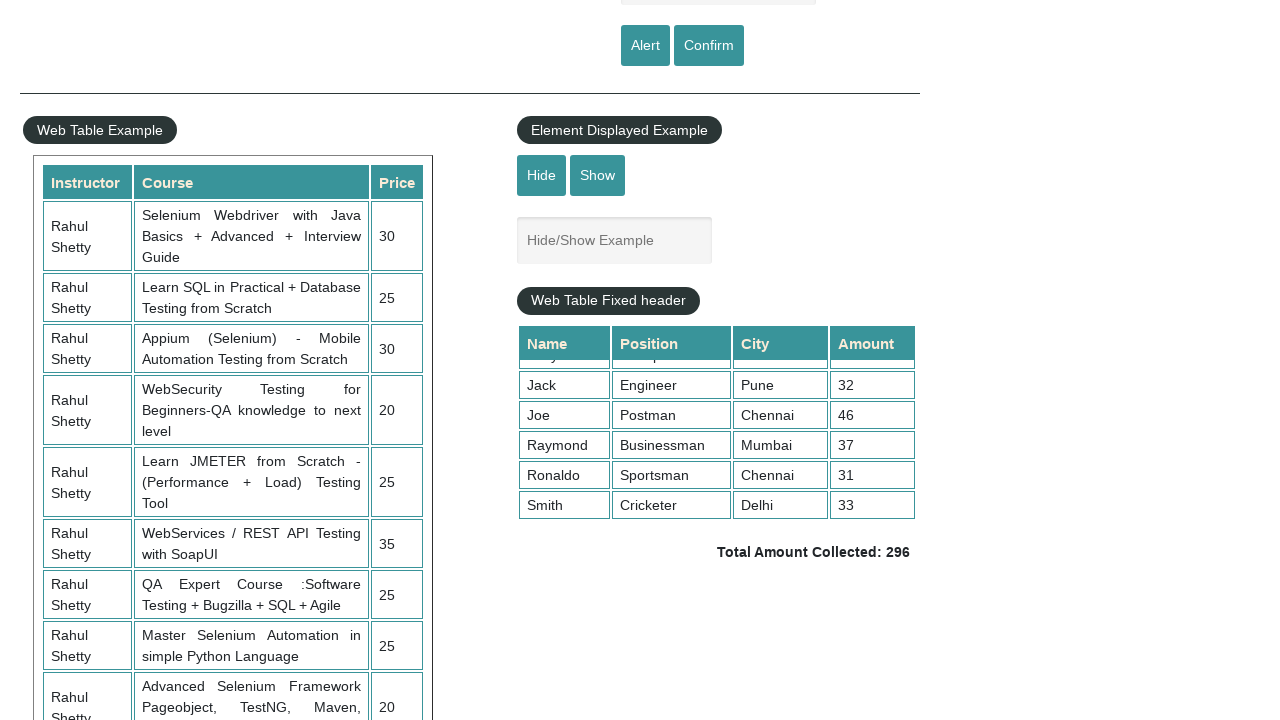

Retrieved displayed total amount text
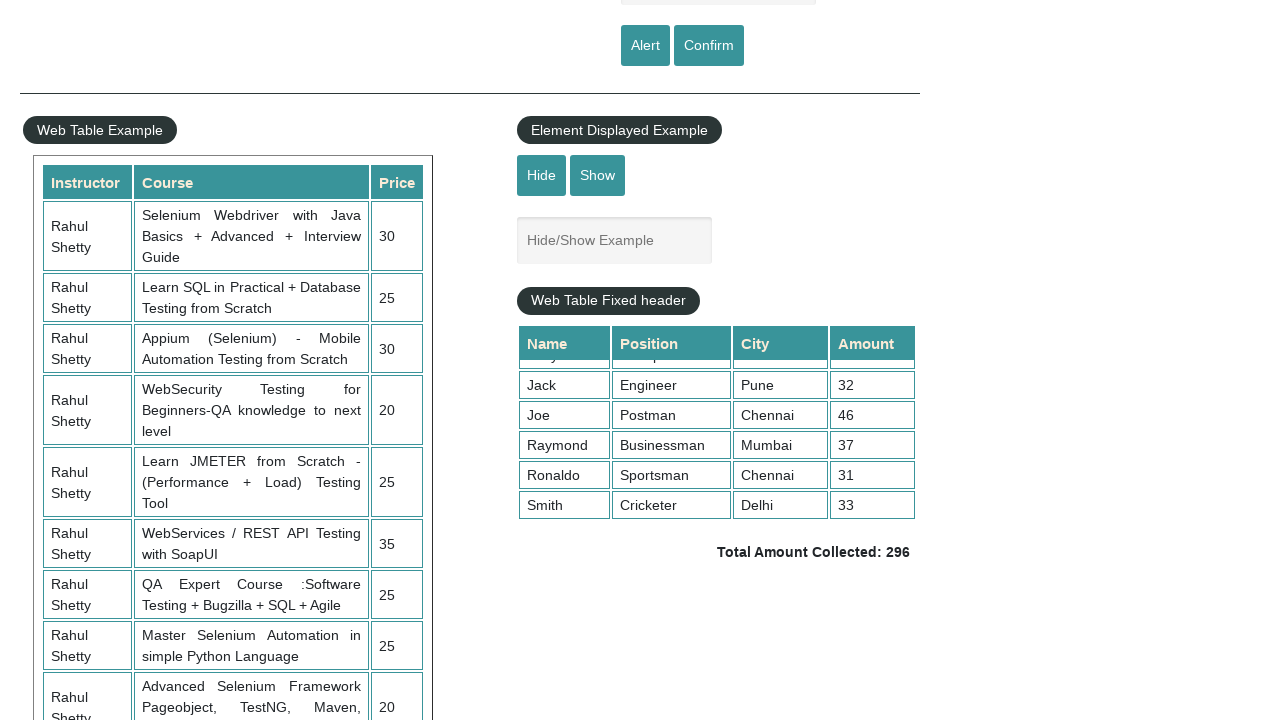

Parsed displayed total: 296
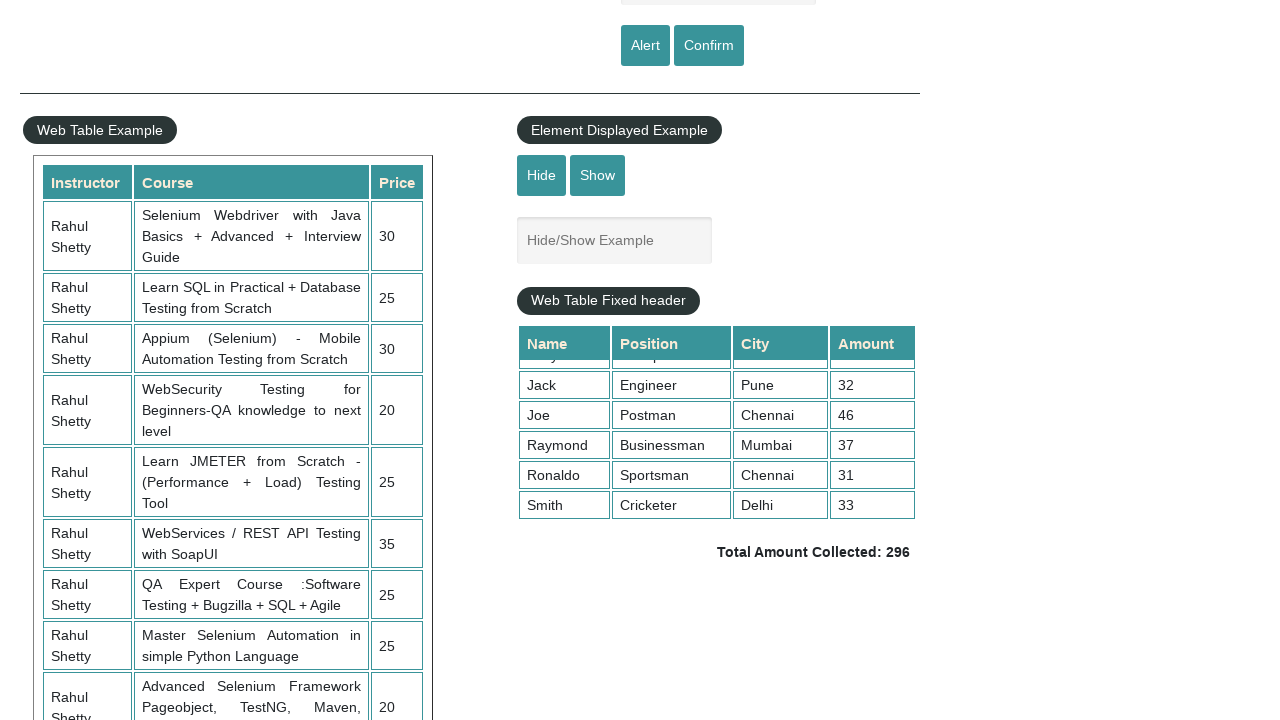

Verified calculated sum (296) matches displayed total (296)
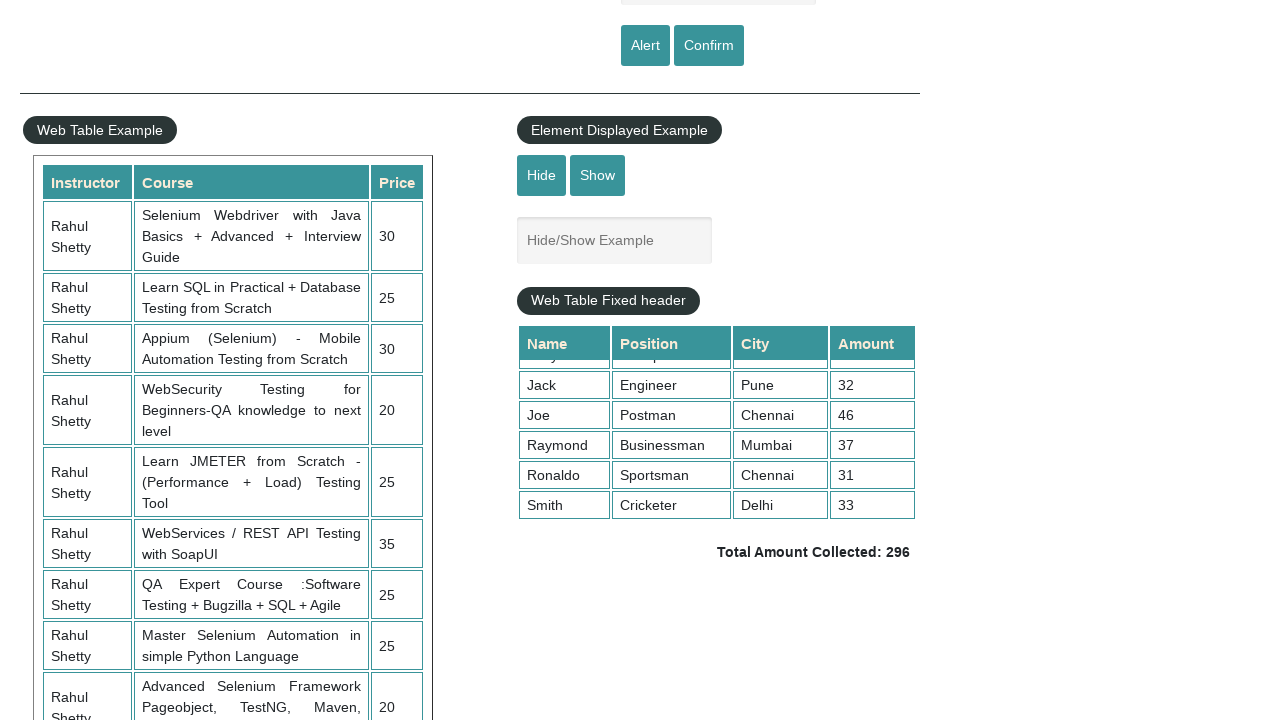

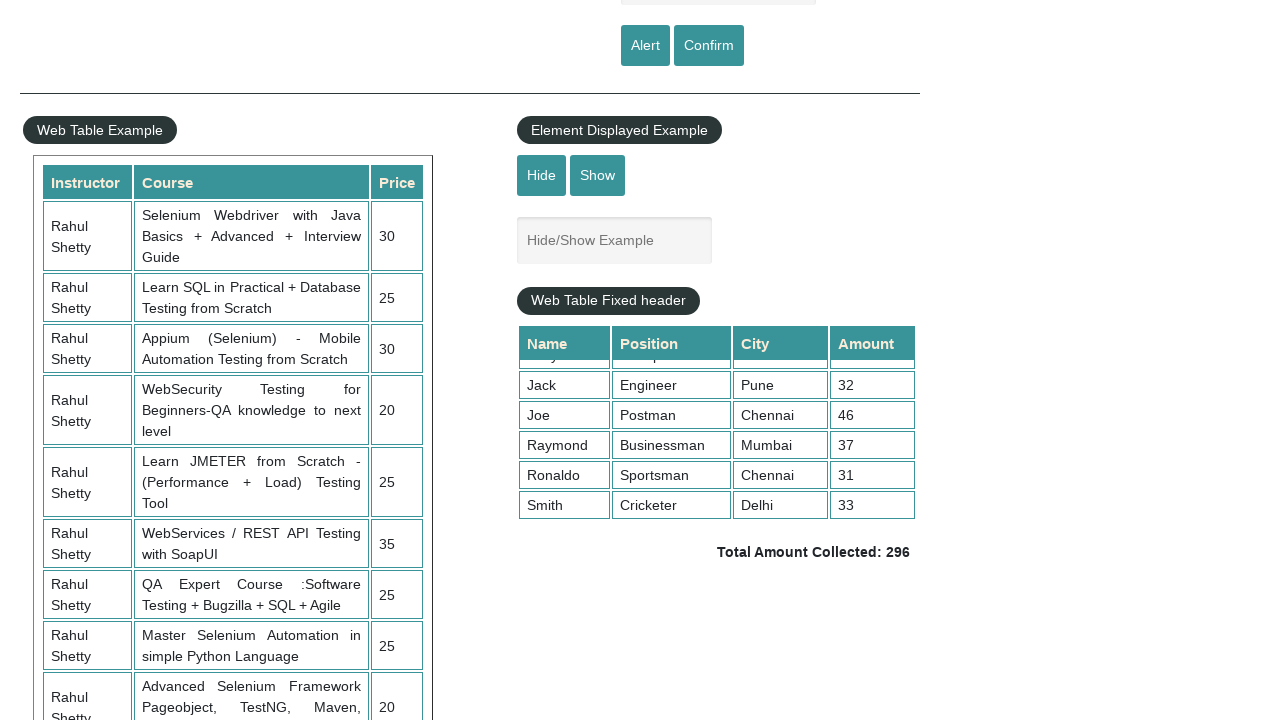